Tests sorting the Due column on table 2 using class selectors instead of nth-of-type pseudo-classes

Starting URL: http://the-internet.herokuapp.com/tables

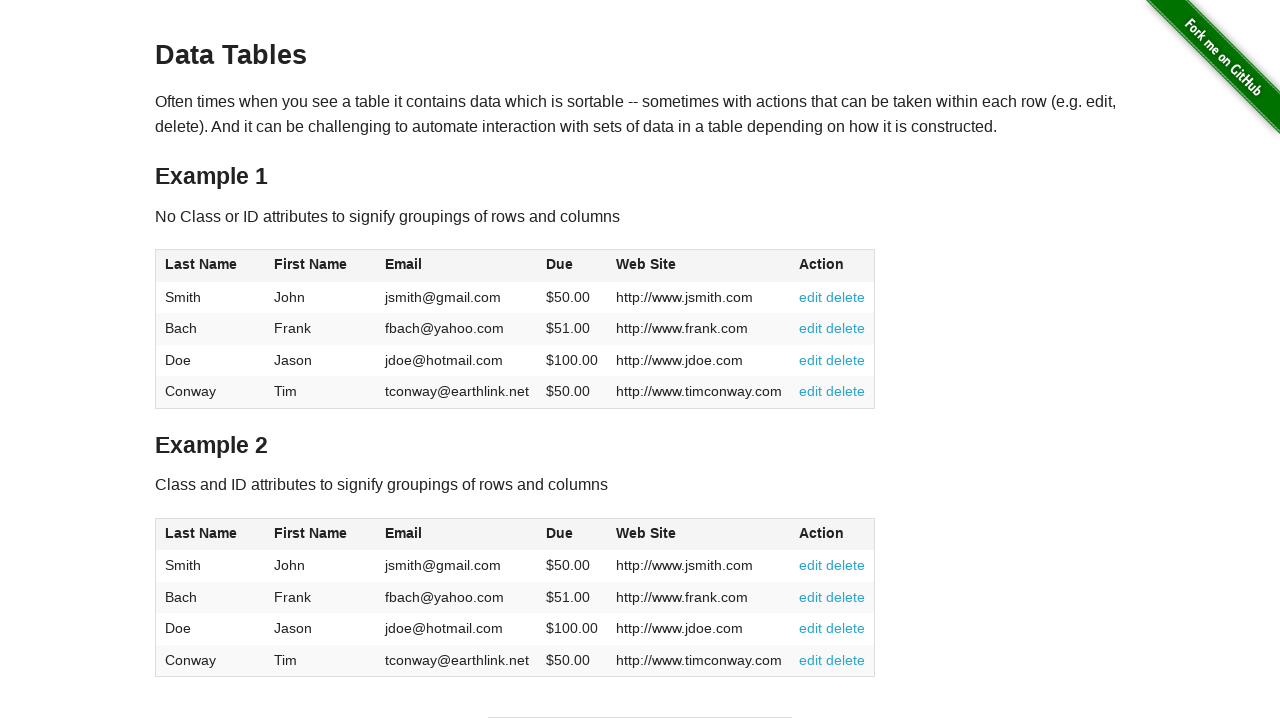

Clicked the Due column header in table 2 to sort at (560, 533) on #table2 thead .dues
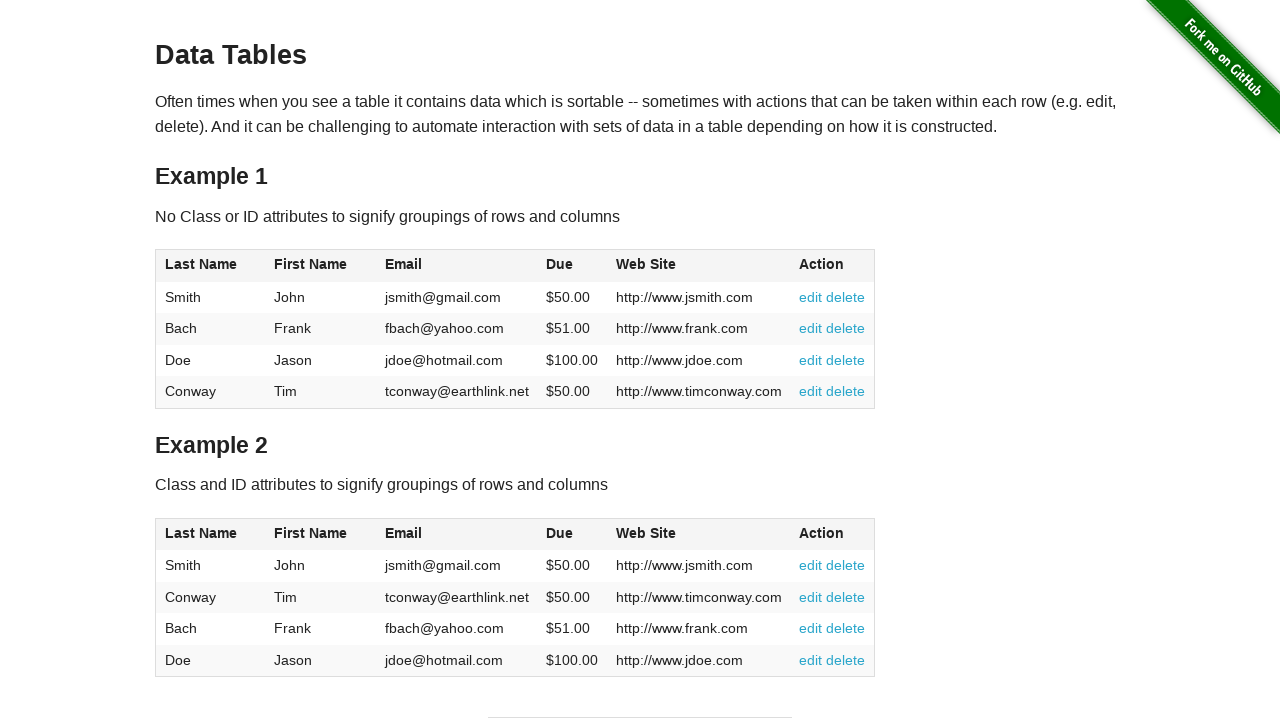

Waited for Due column values in table 2 to load
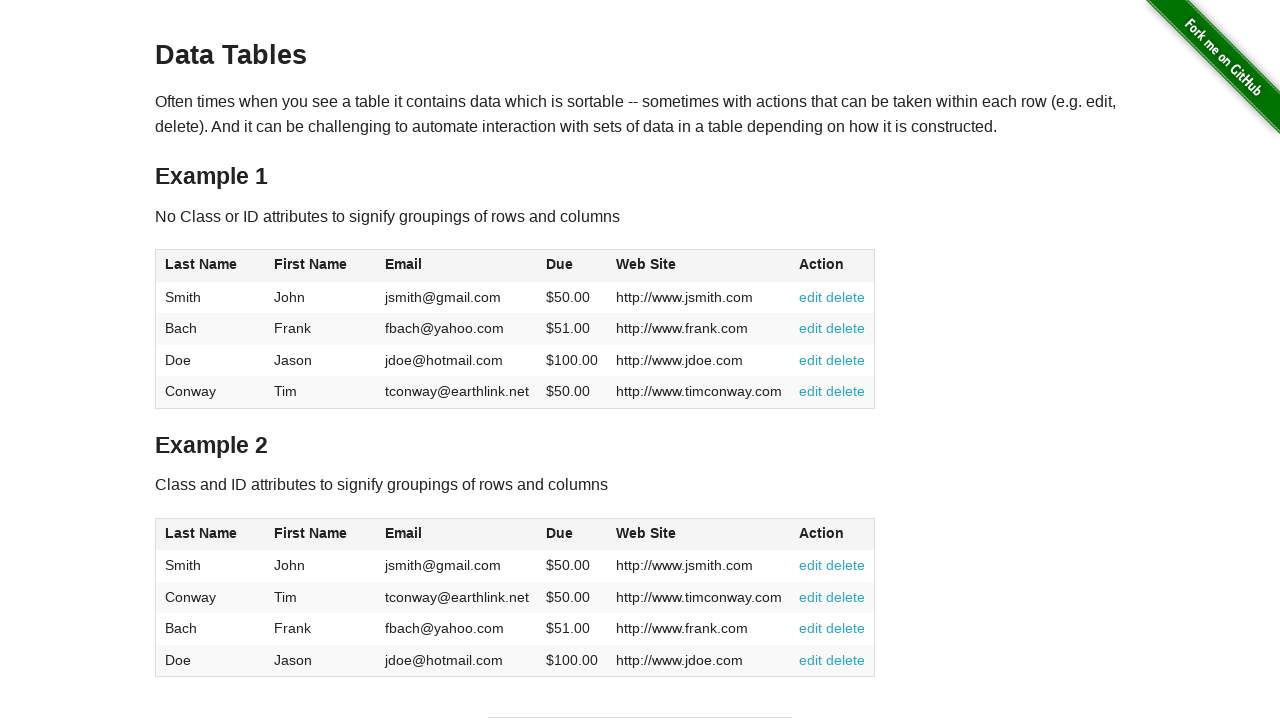

Retrieved all Due column values from table 2
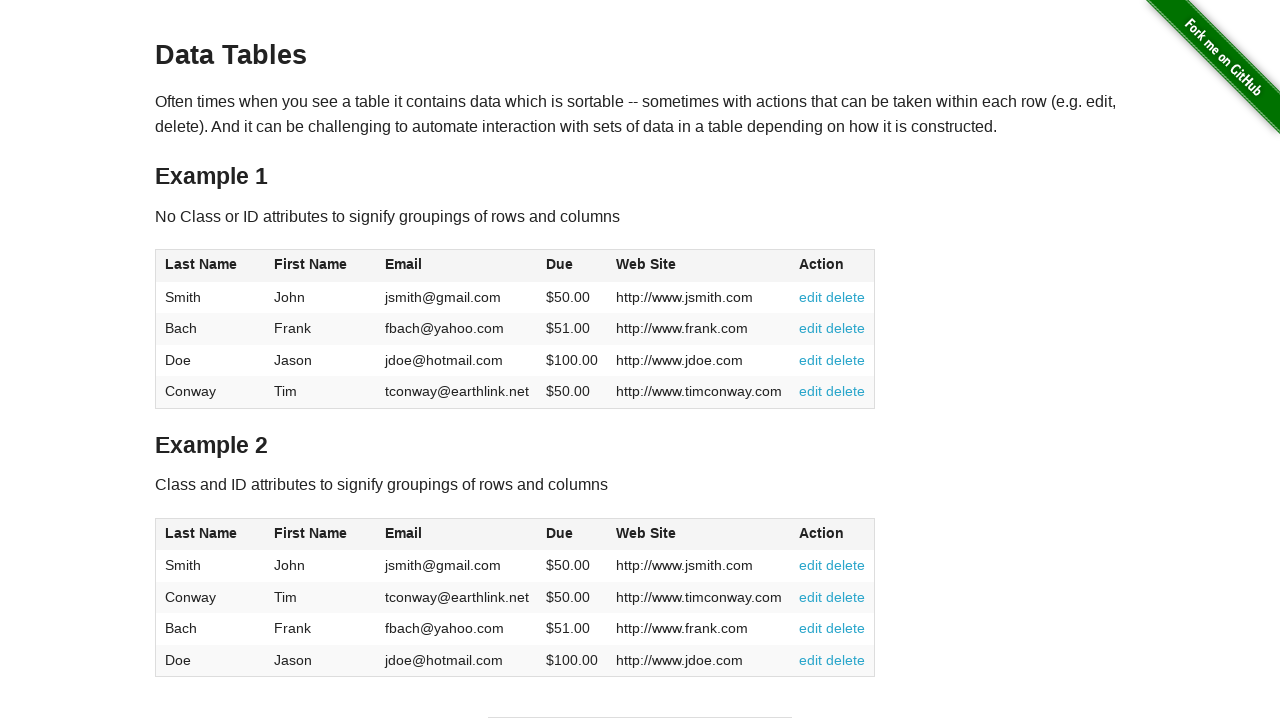

Parsed Due values from currency strings to floats
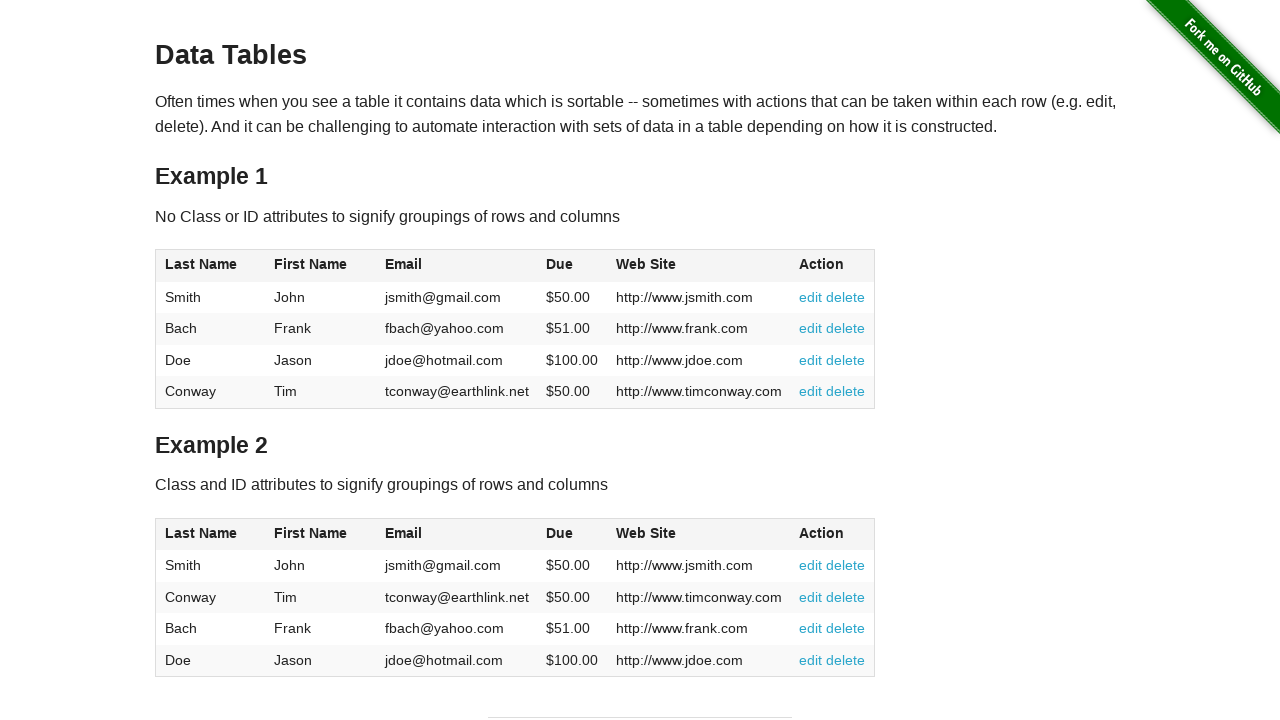

Verified Due column values are sorted in ascending order
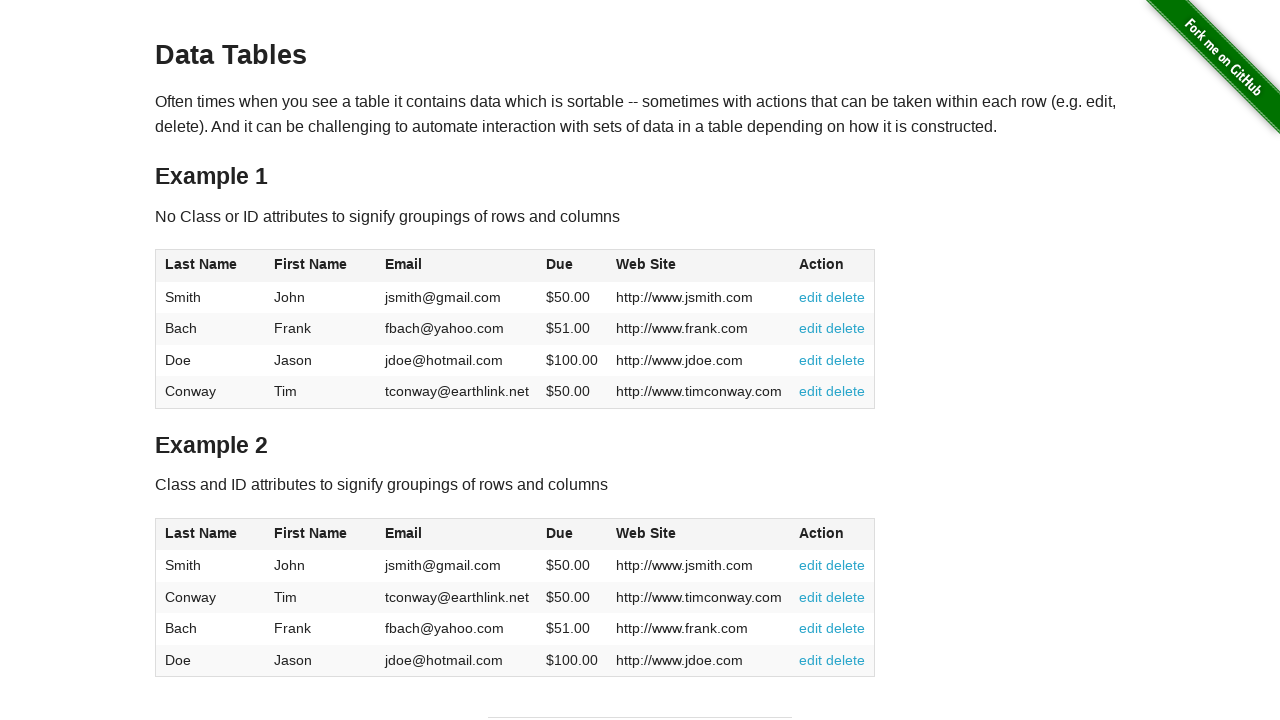

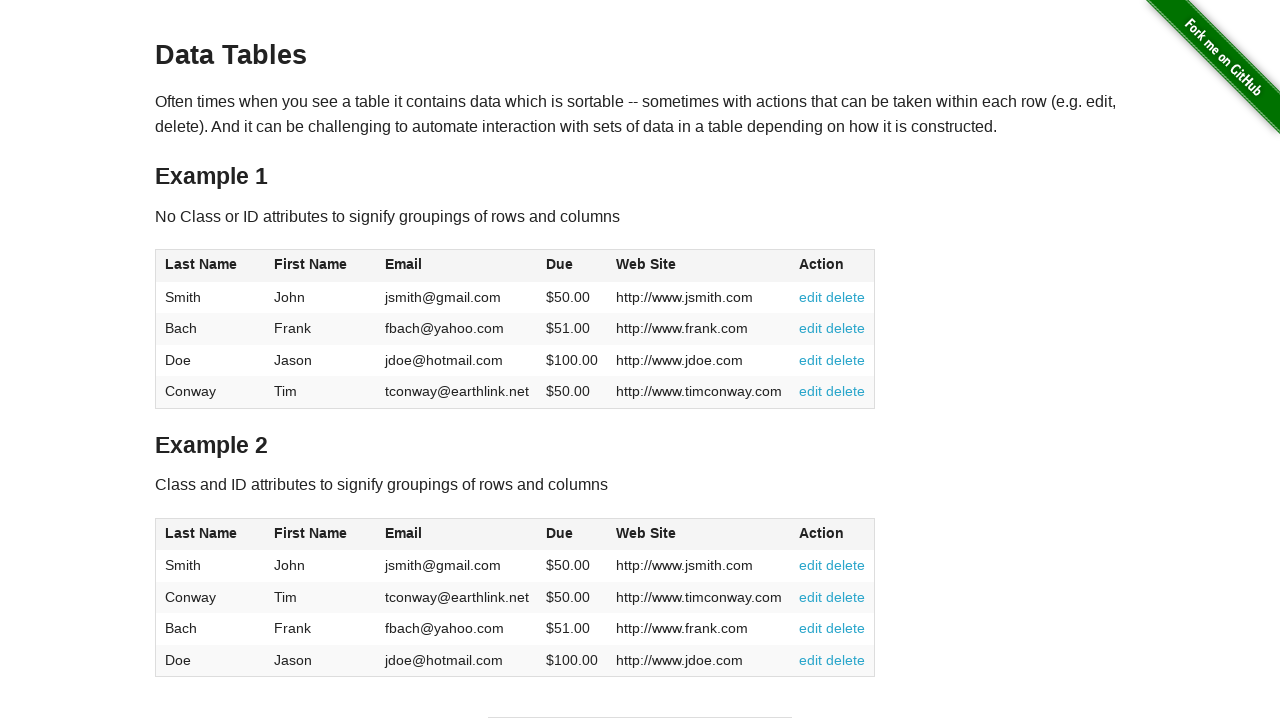